Tests alert handling functionality by clicking on alert buttons and accepting the confirmation dialog

Starting URL: http://demo.automationtesting.in/Alerts.html

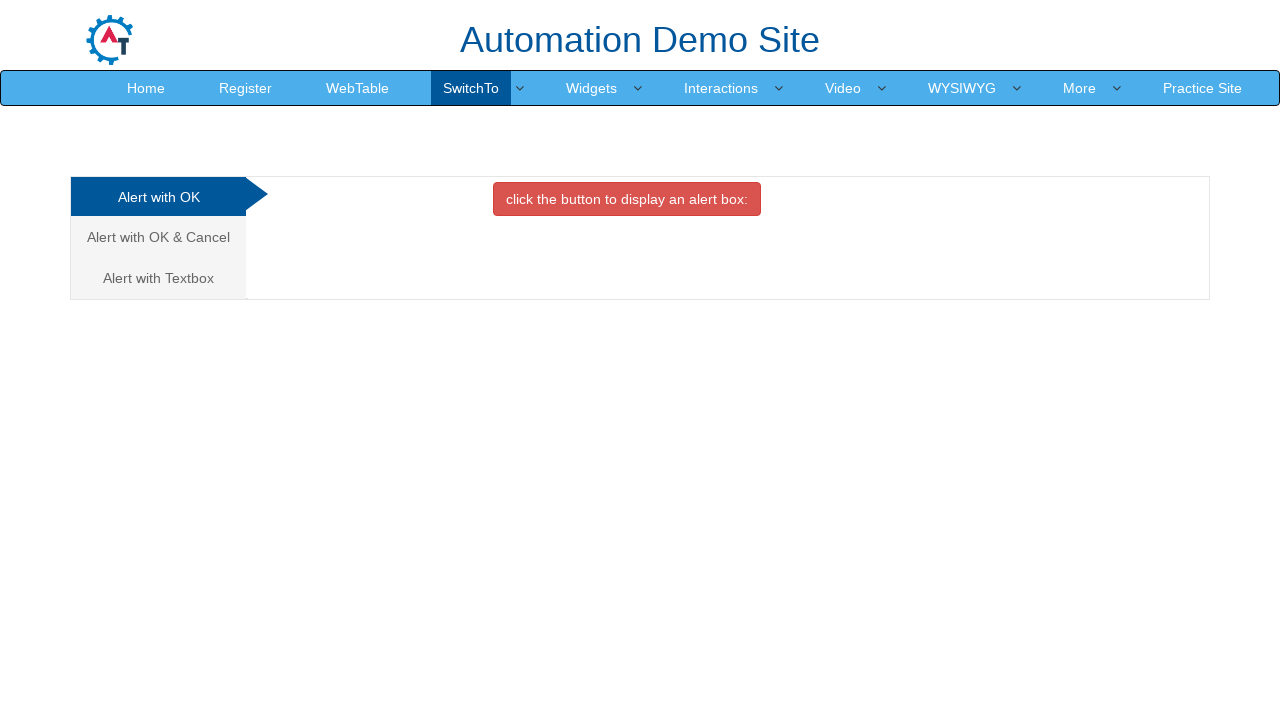

Navigated to Alerts demo page
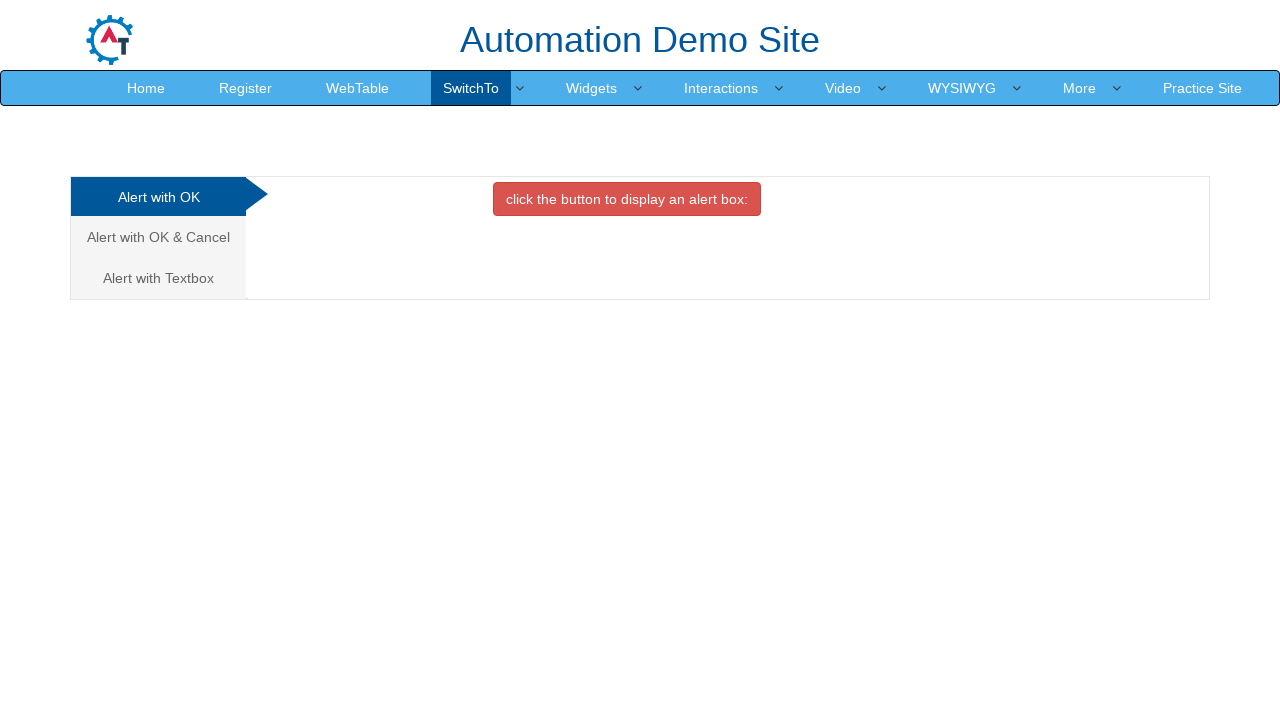

Clicked on 'Alert with OK & Cancel' link at (158, 237) on text=Alert with OK & Cancel
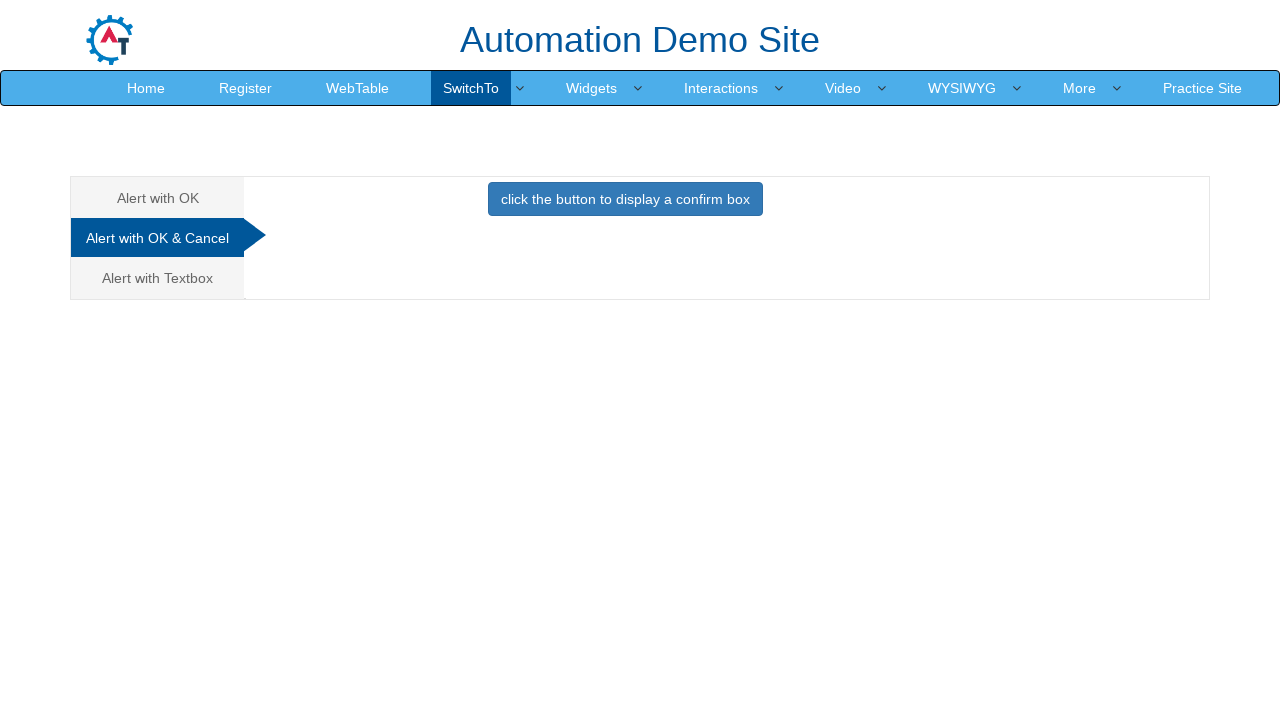

Clicked primary button to trigger alert at (625, 199) on button.btn.btn-primary
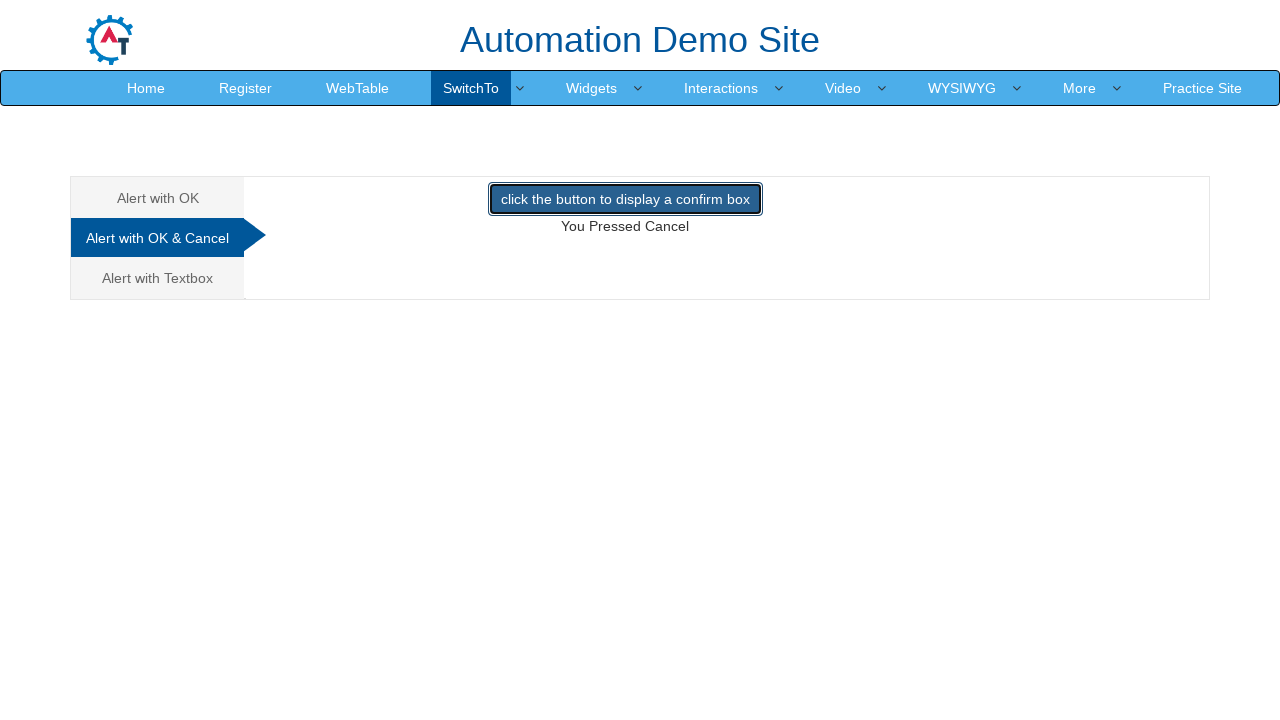

Set up dialog handler to accept alerts
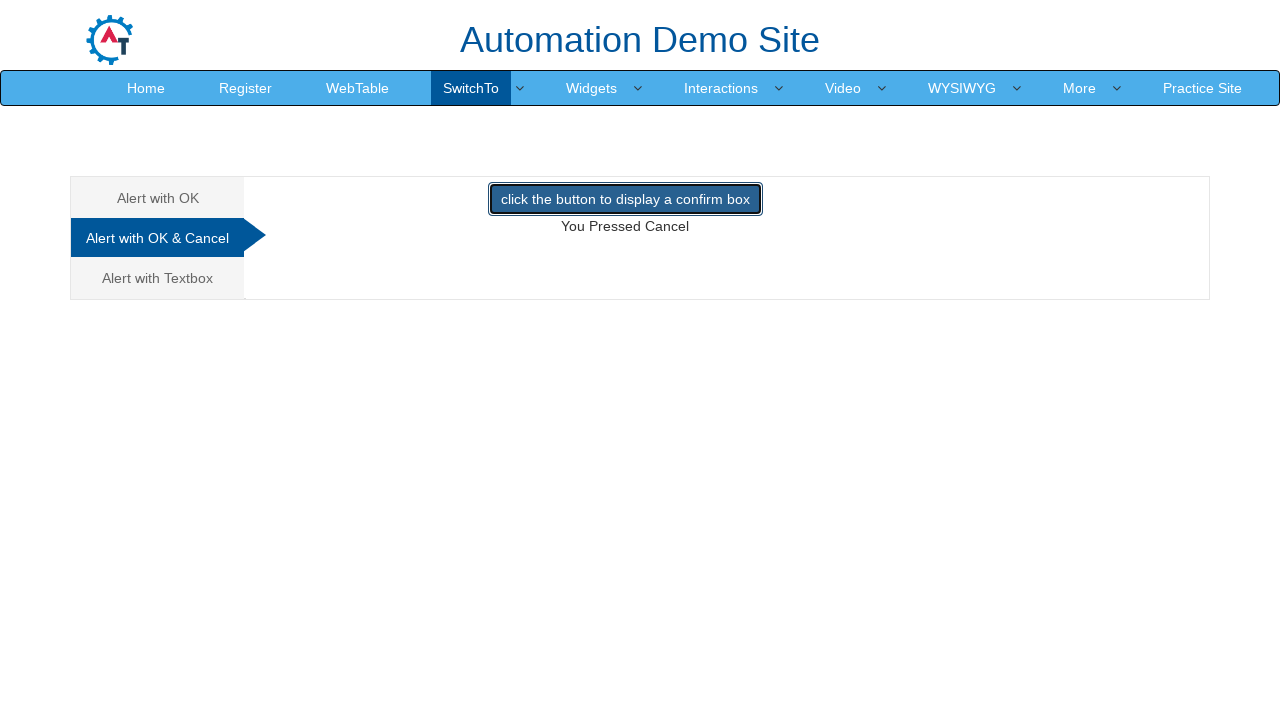

Clicked primary button again to trigger alert with handler active at (625, 199) on button.btn.btn-primary
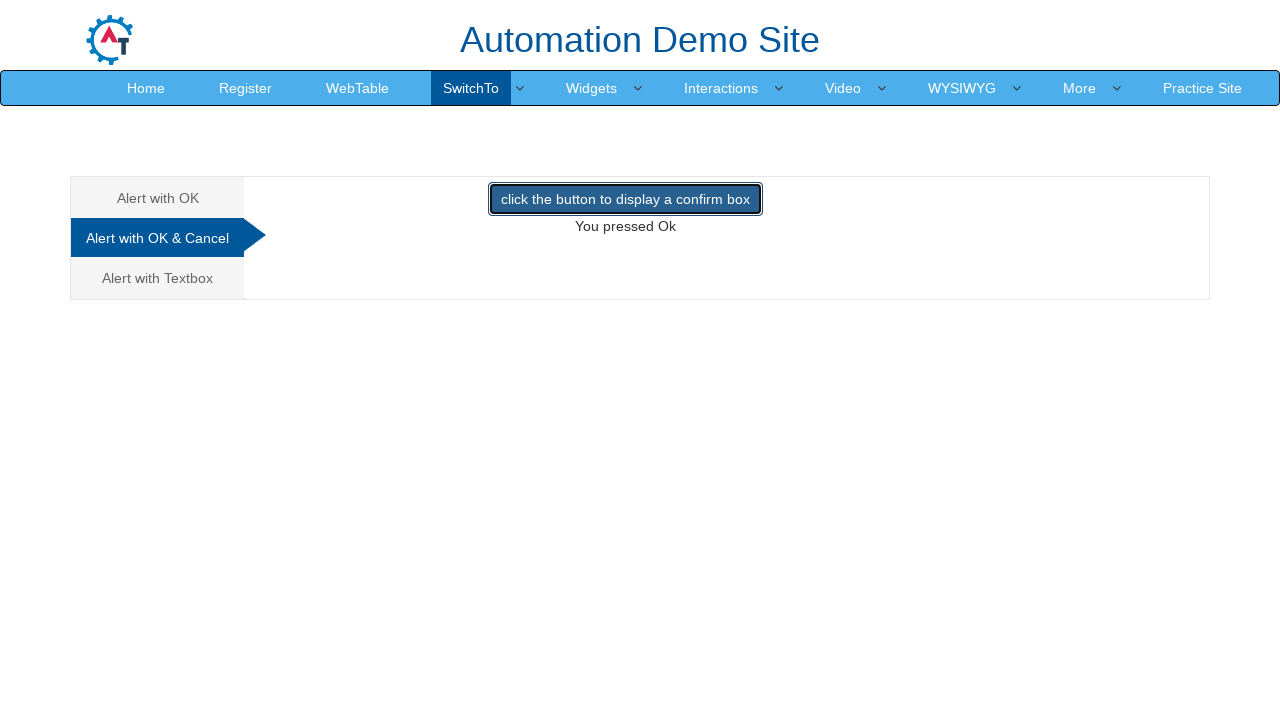

Waited for result text element to appear
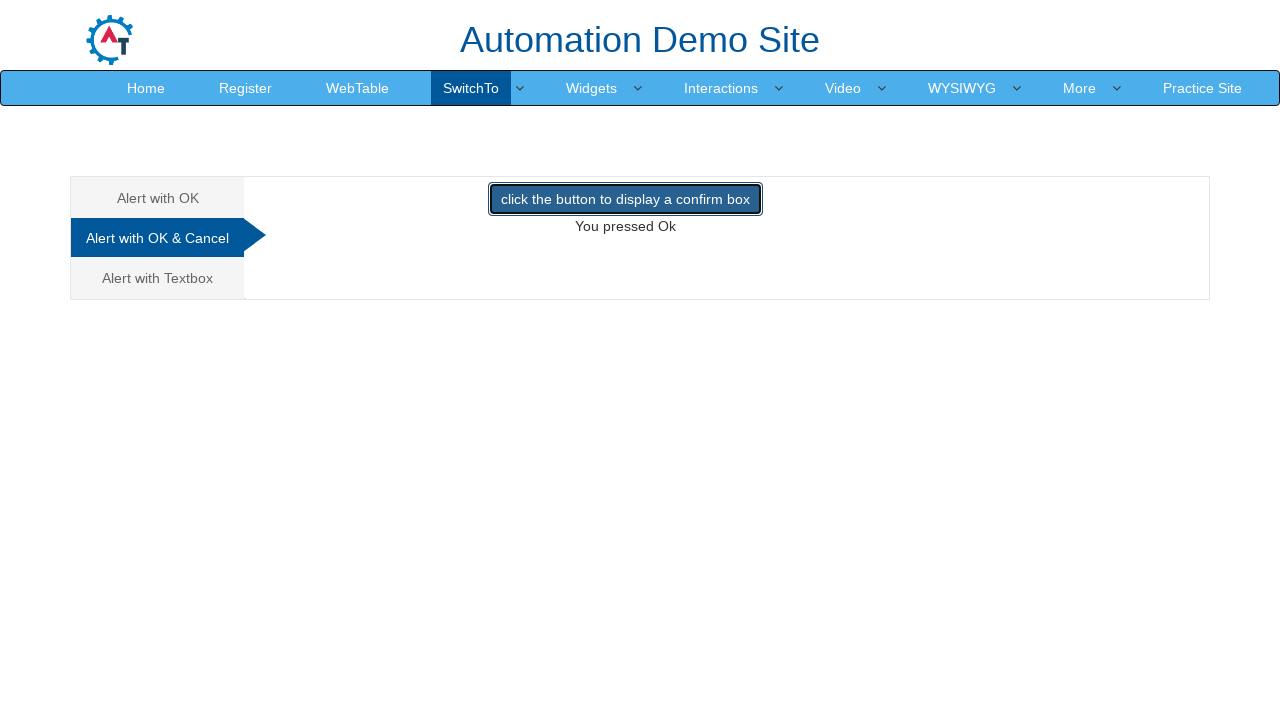

Retrieved result text: You pressed Ok
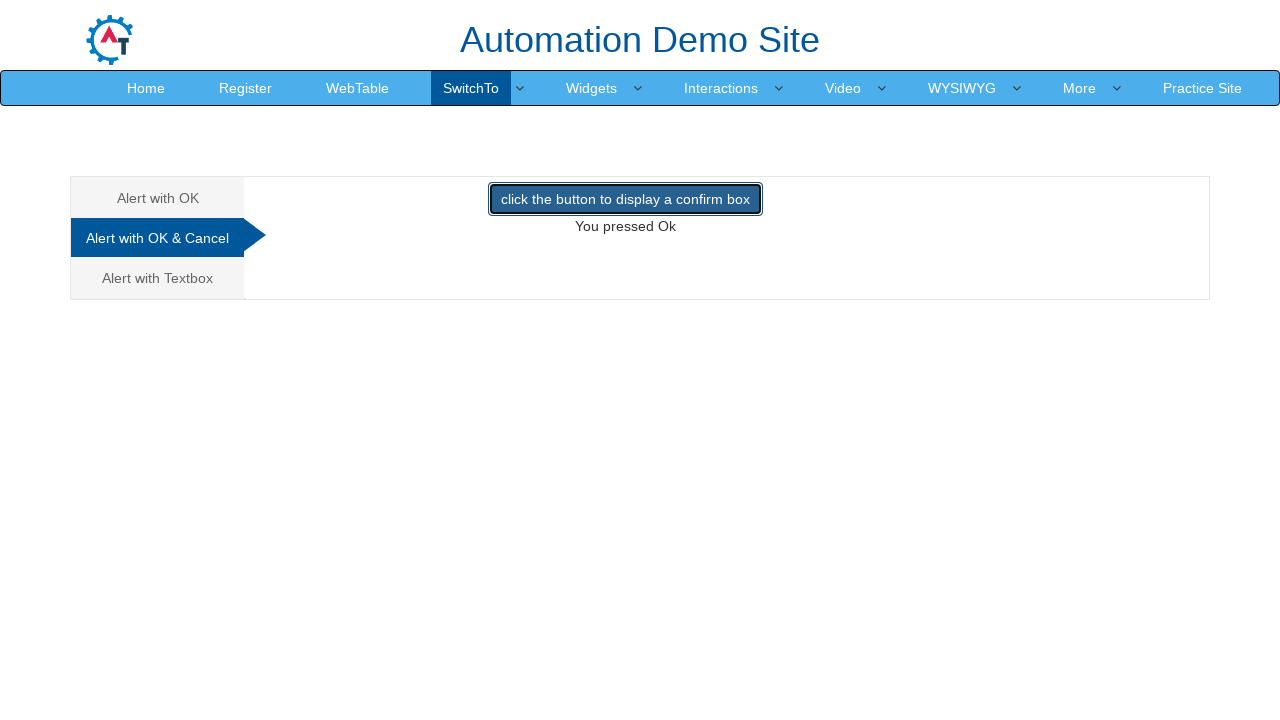

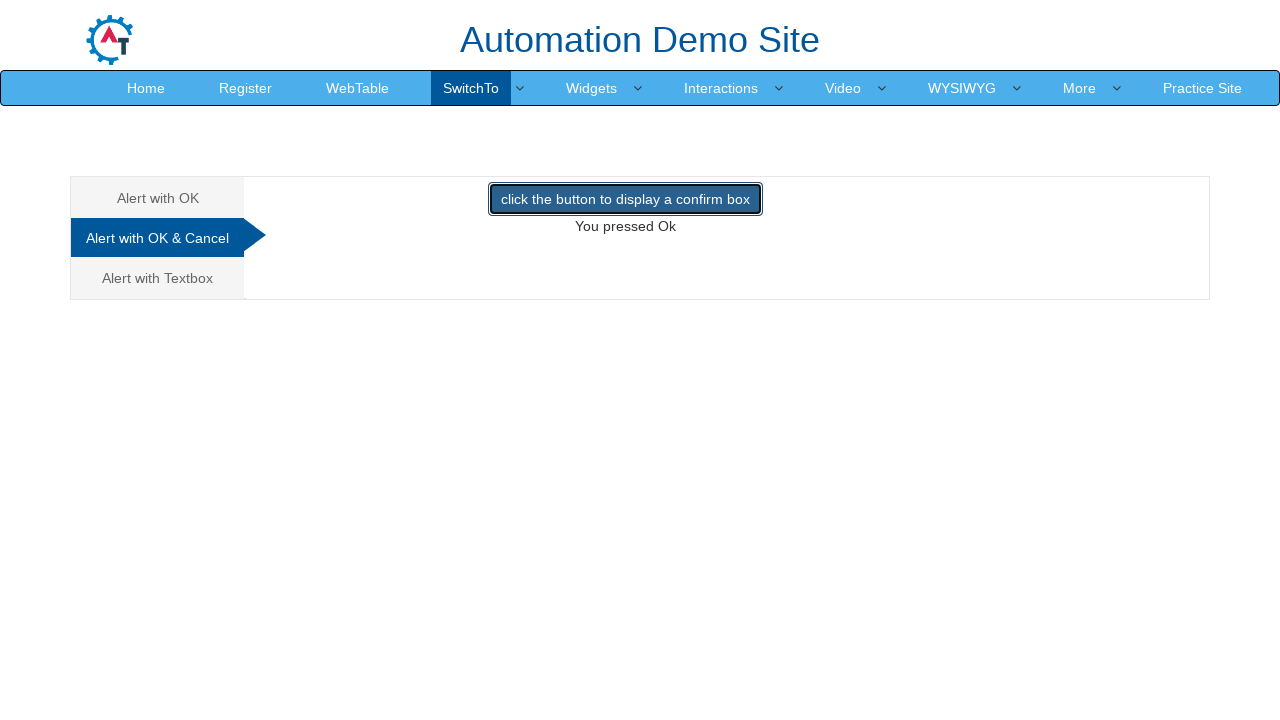